Tests browsing languages starting with numbers (0) and verifies there are 10 entries

Starting URL: http://www.99-bottles-of-beer.net/

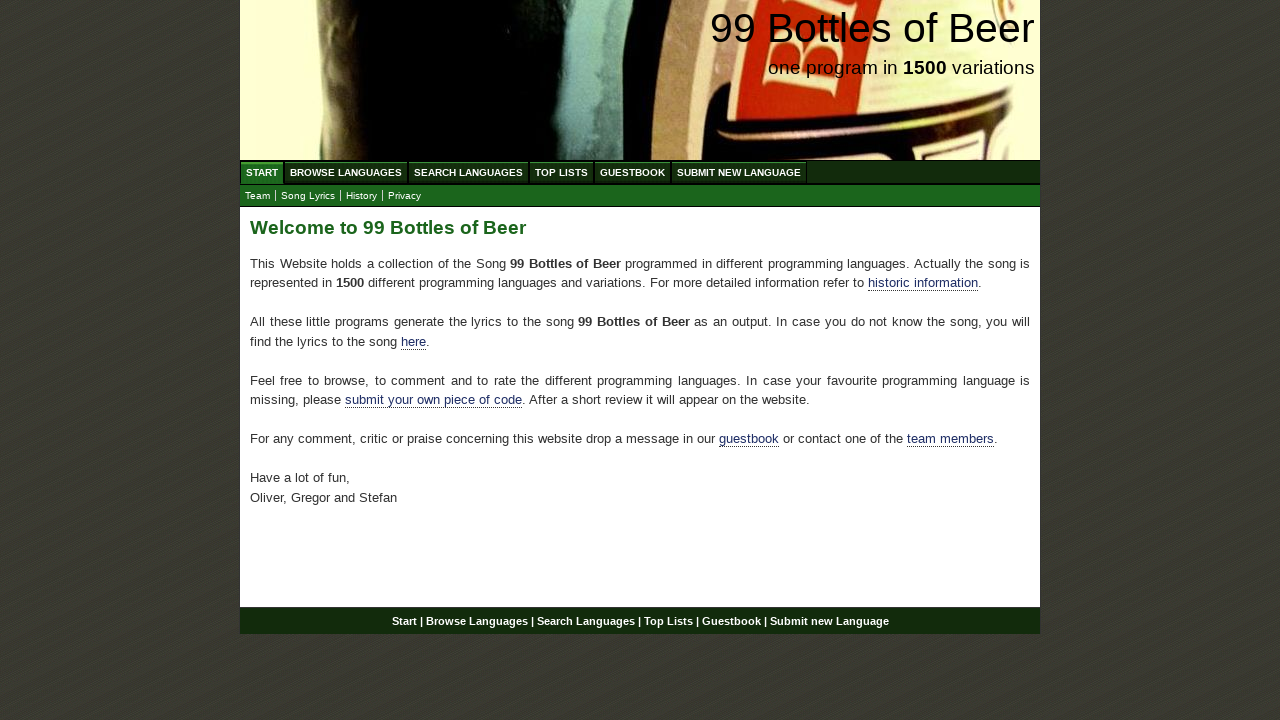

Clicked on Browse Languages link at (346, 172) on a[href='/abc.html']
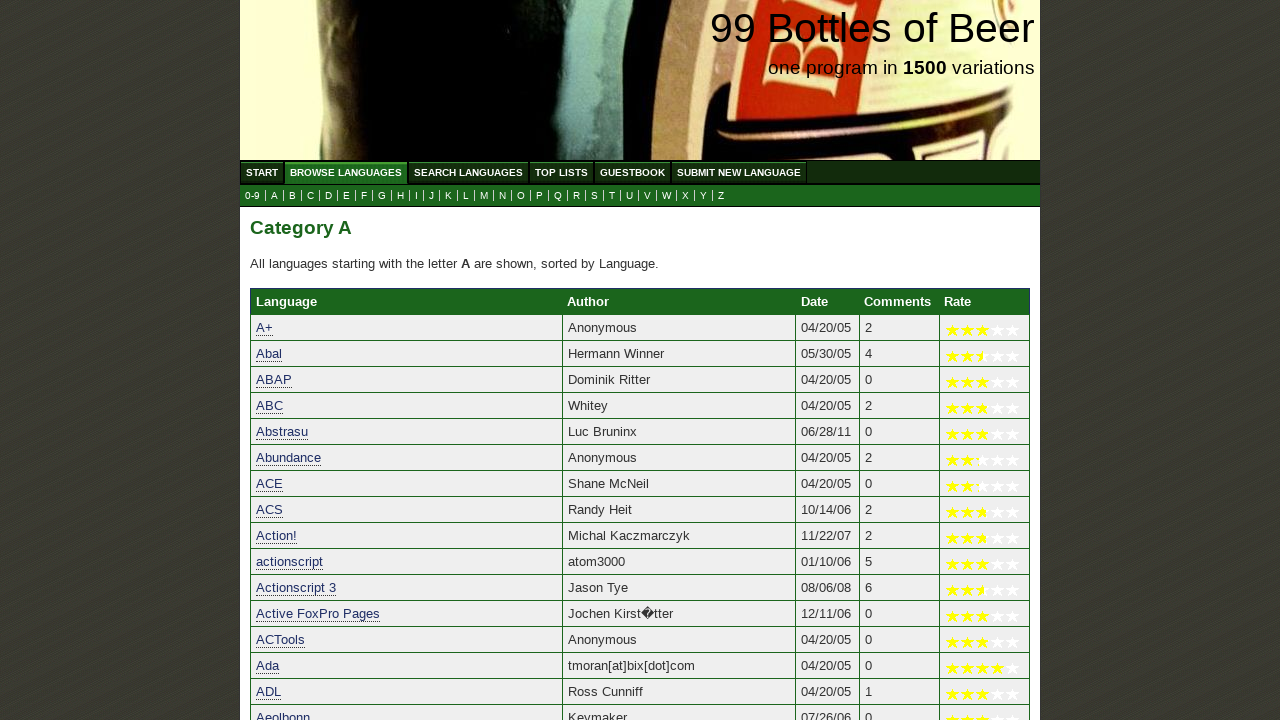

Clicked on language starting with number 0 at (252, 196) on a[href='0.html']
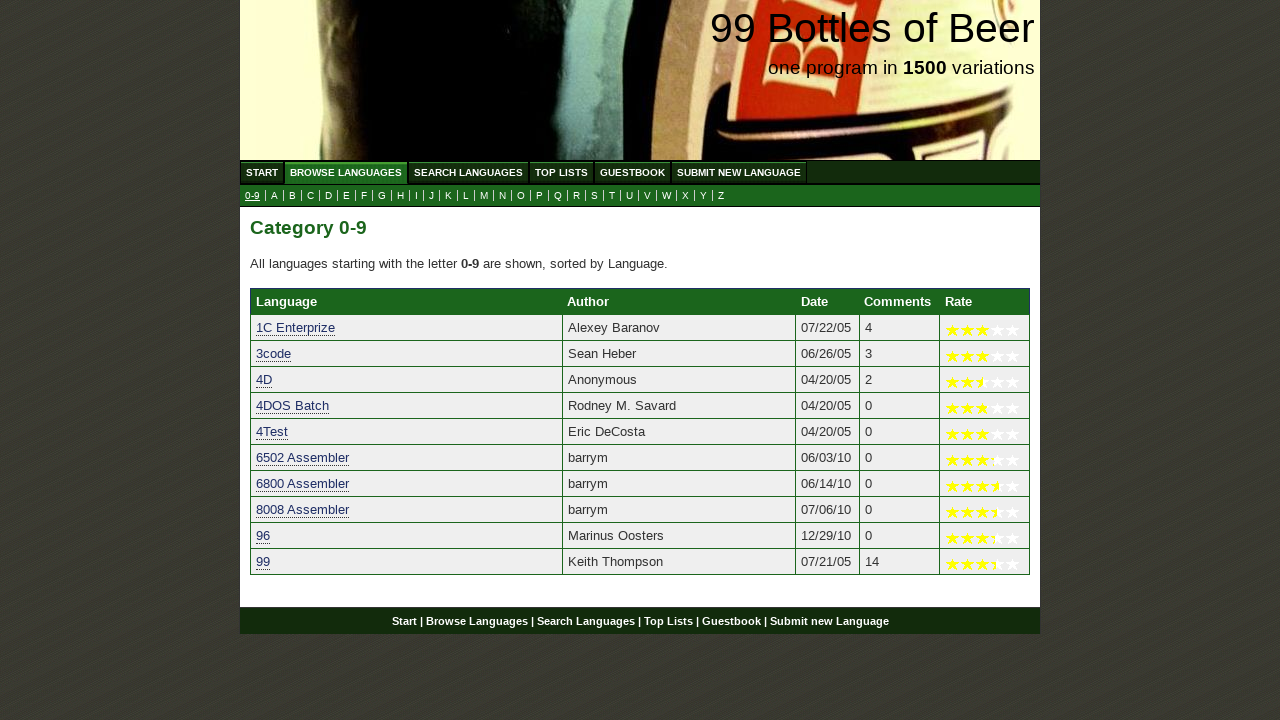

Language entries table loaded with 10 entries
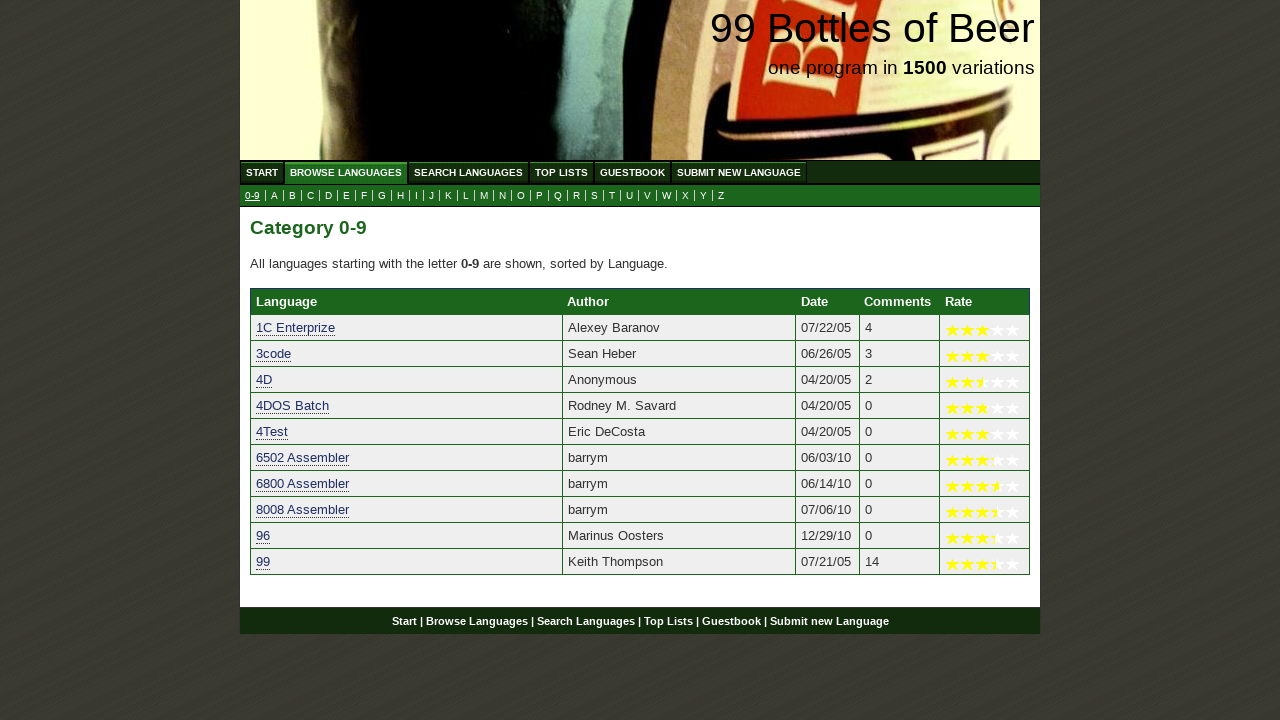

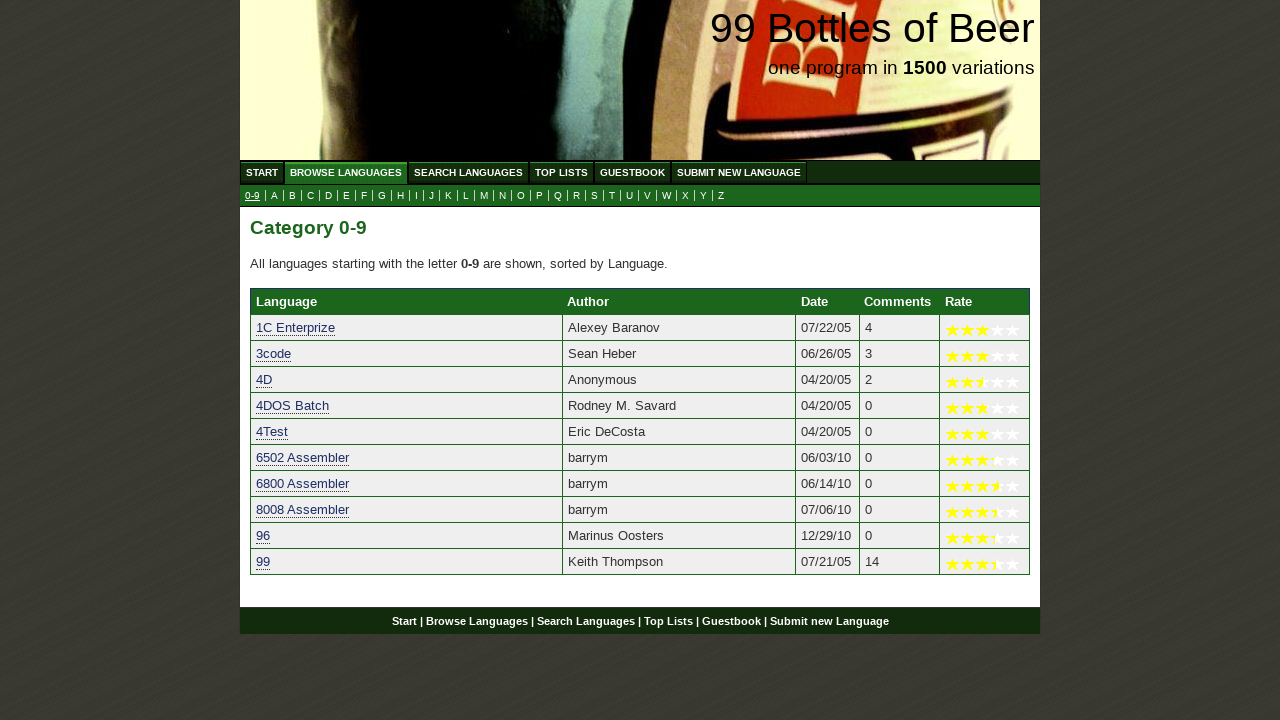